Tests alert handling functionality by interacting with a prompt alert, entering text, and accepting it

Starting URL: https://demoqa.com/alerts

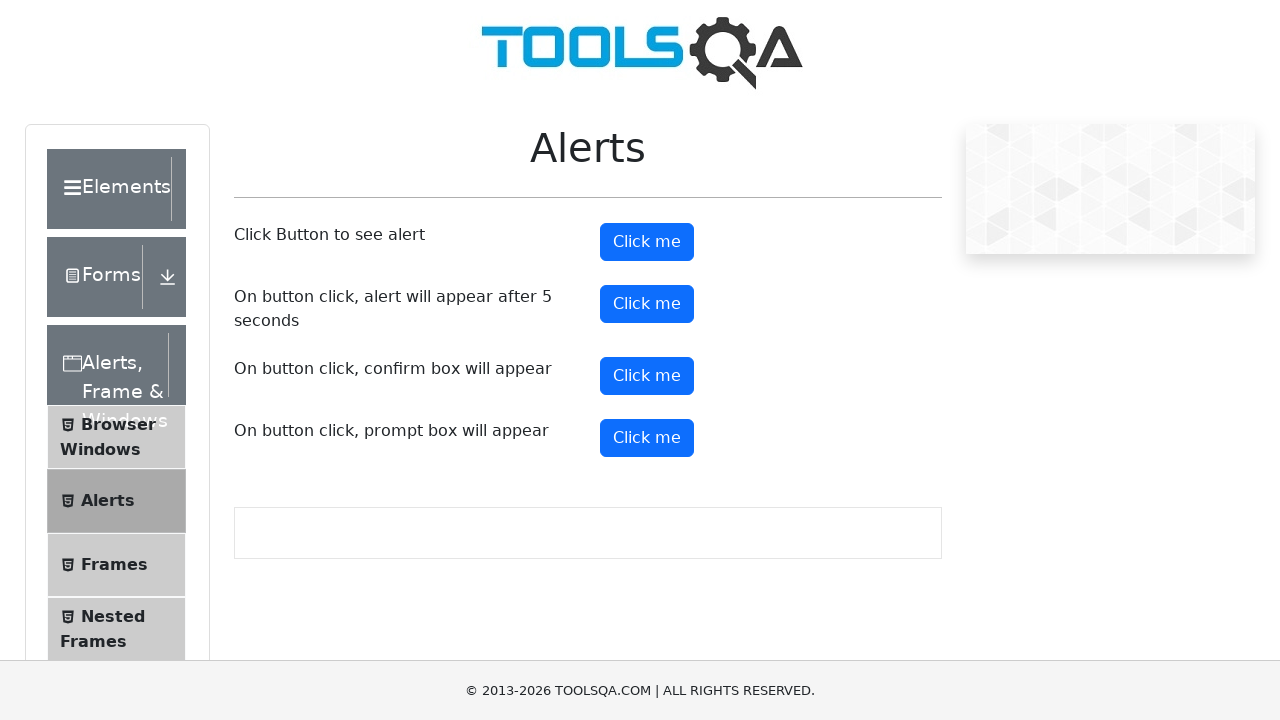

Clicked the 4th 'Click me' button to trigger prompt alert at (647, 438) on (//button[text()='Click me'])[4]
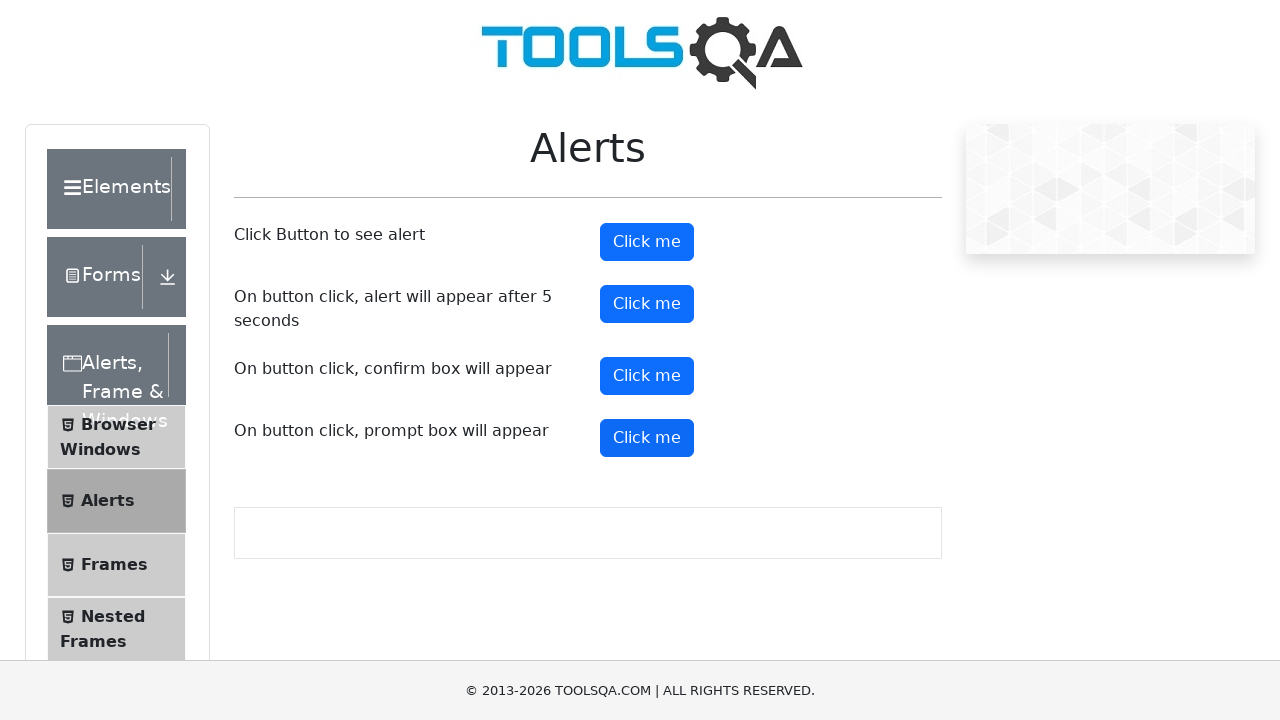

Set up dialog handler to accept prompt alert with text 'Hello'
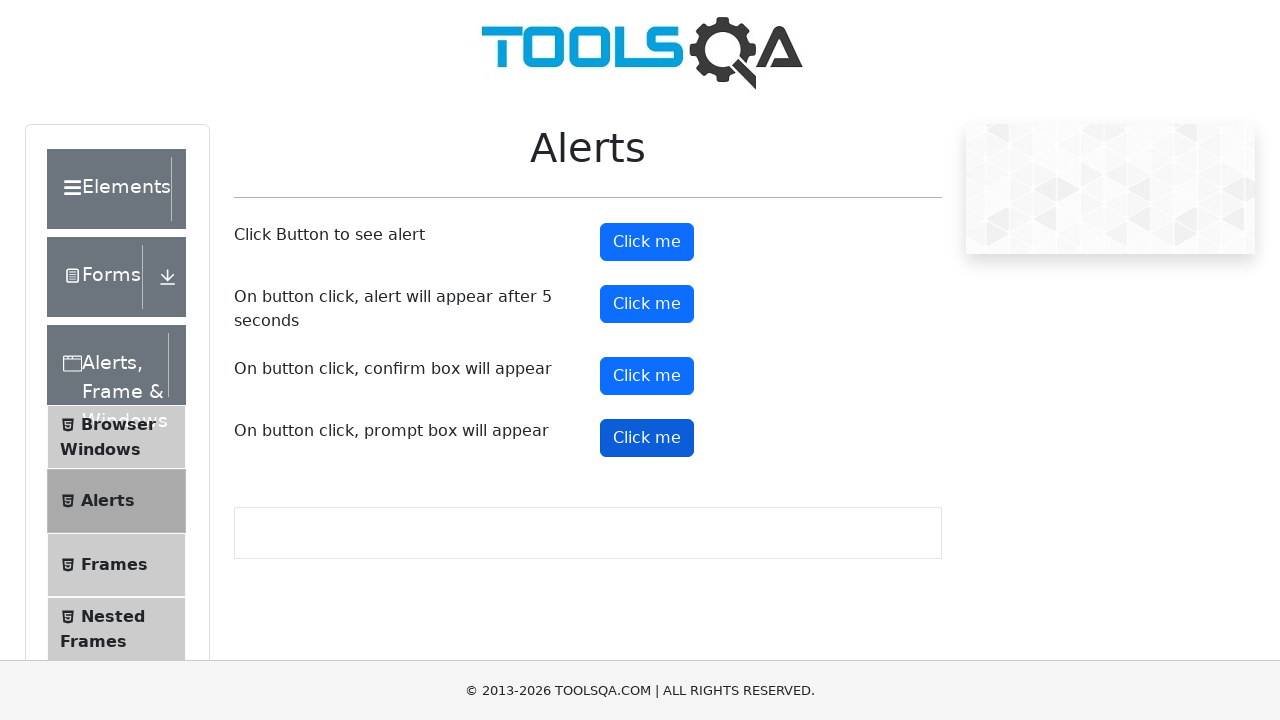

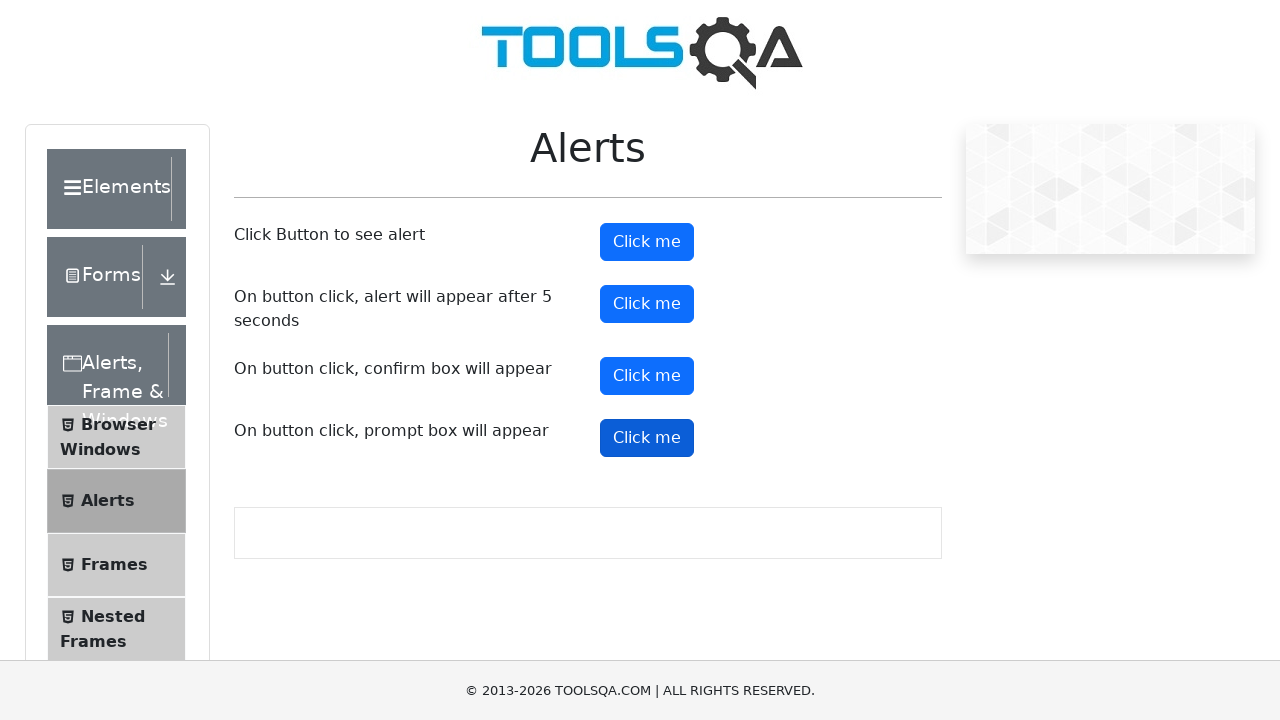